Navigates to an OptinMonster article page about popup notifications and reloads it, testing basic page load functionality

Starting URL: https://optinmonster.com/what-is-a-popup-notification/

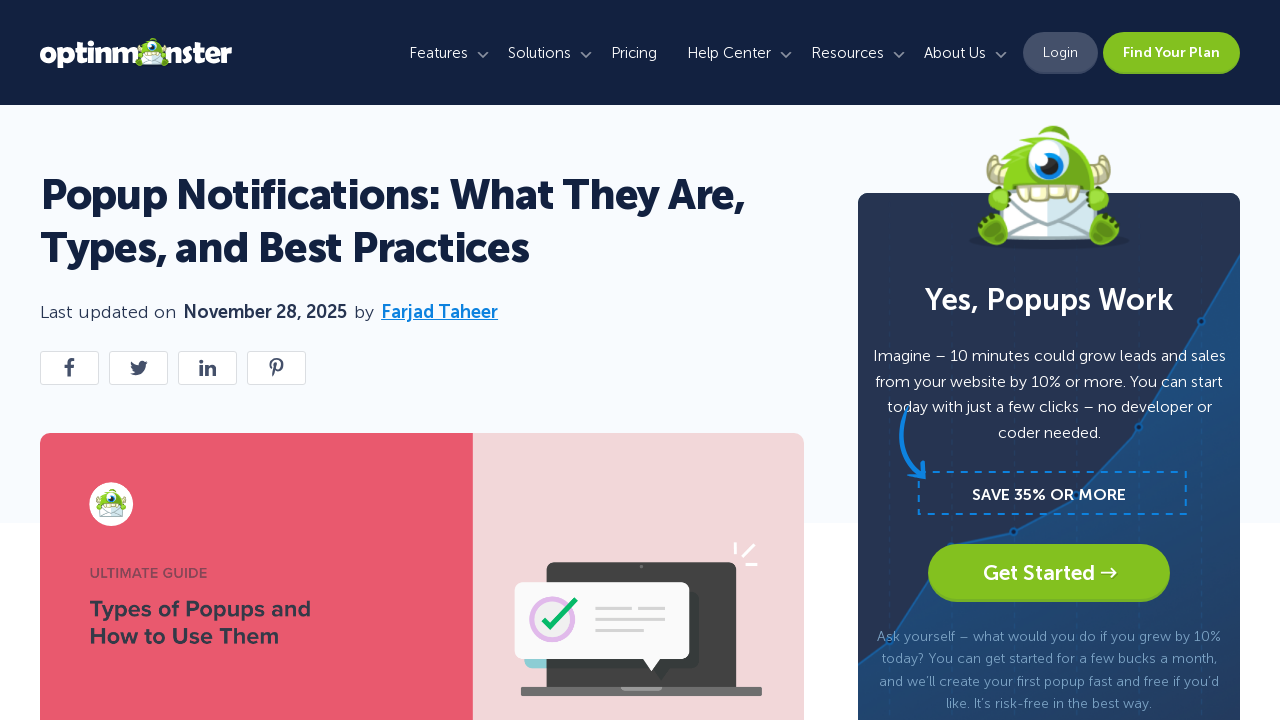

Waited for page DOM content to load
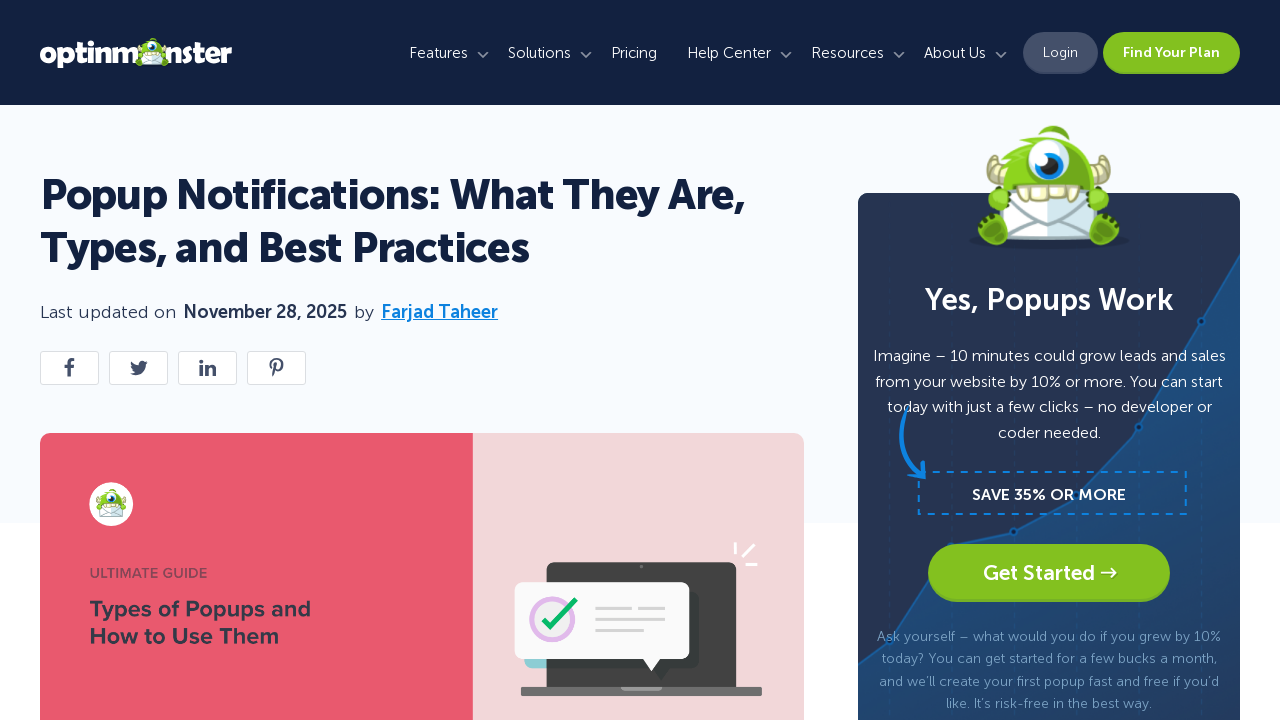

Navigated to OptinMonster popup notification article page
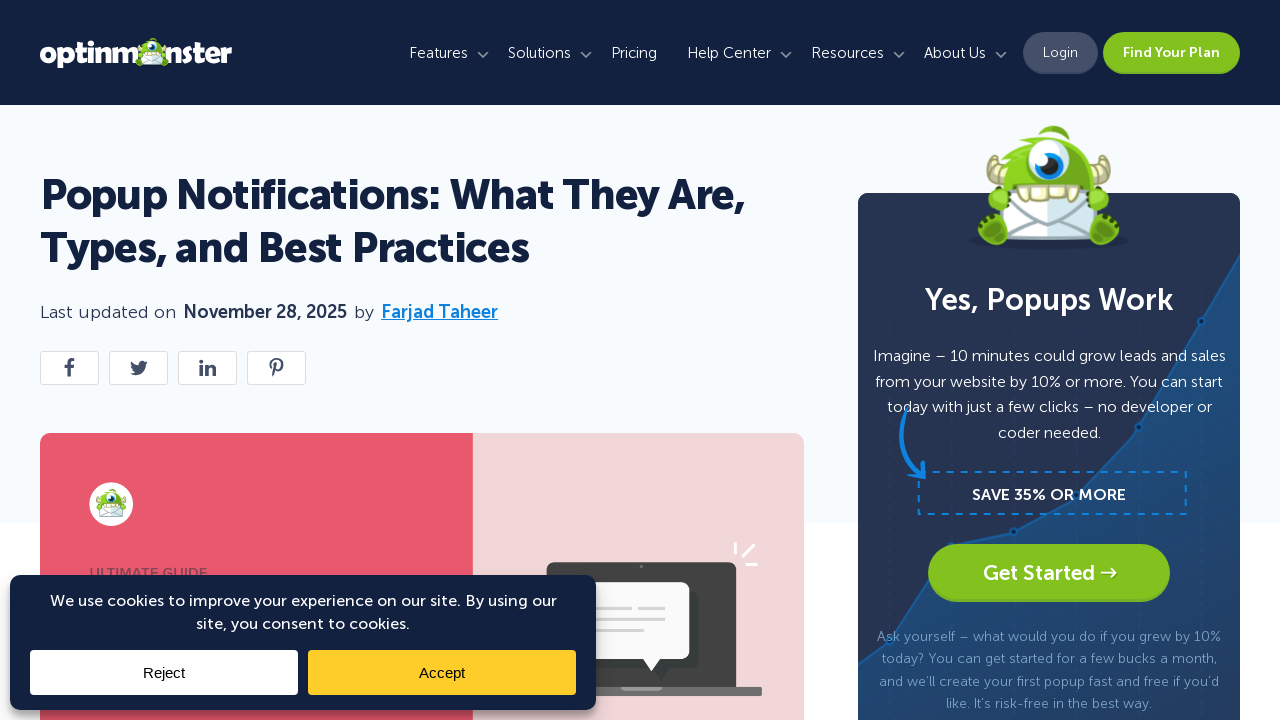

Waited for page DOM content to fully load after navigation
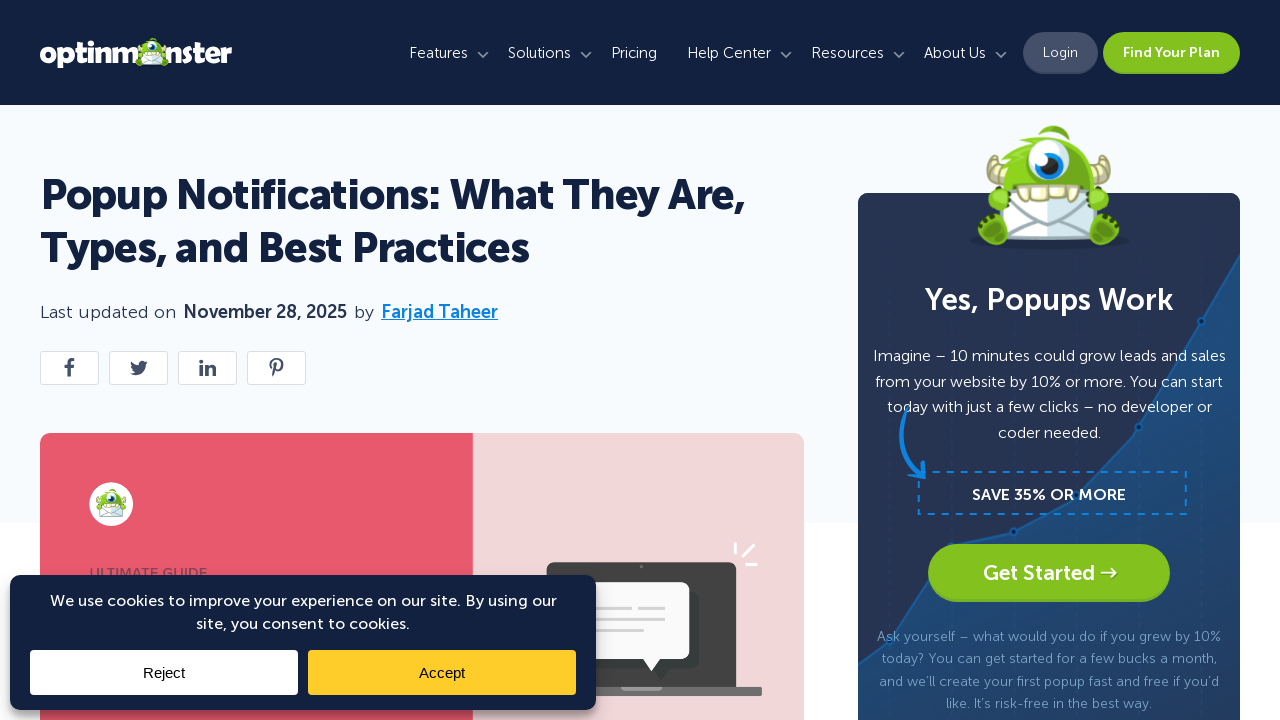

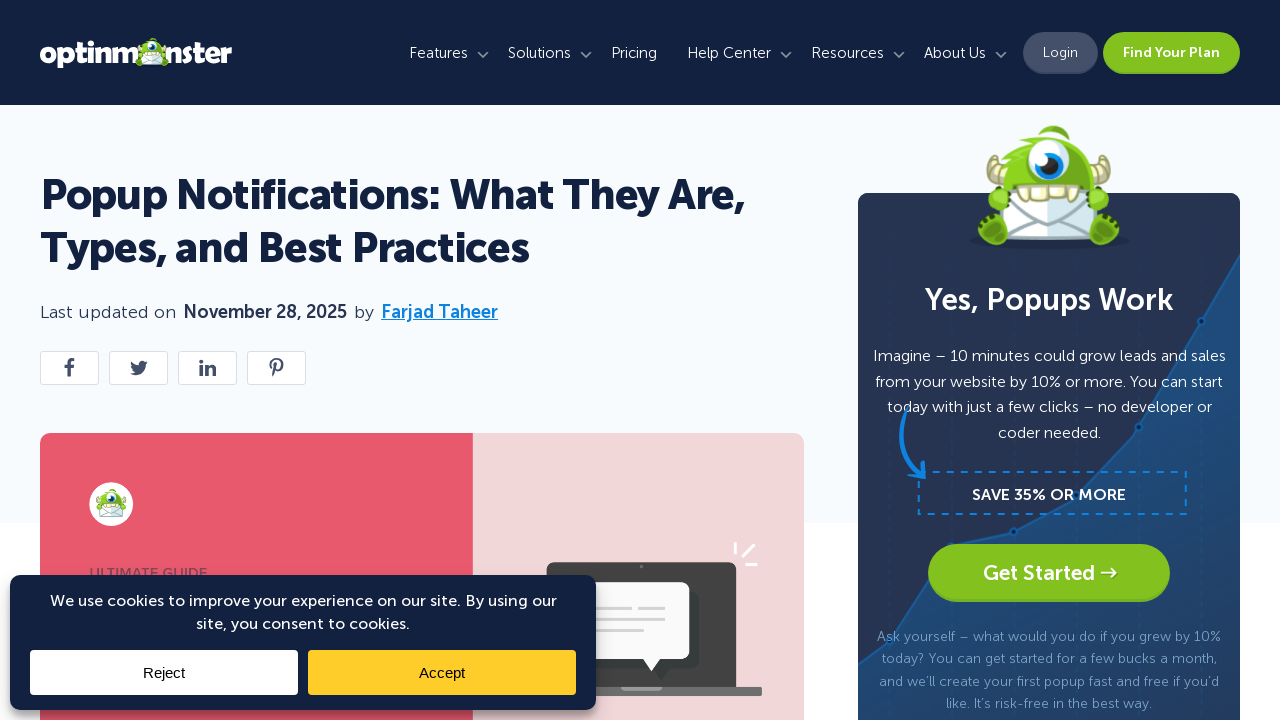